Tests navigation through product category menus (Phones, Laptops, Monitors) on DemoBlaze e-commerce demo site and verifies that the Apple monitor 24 product is displayed correctly.

Starting URL: https://www.demoblaze.com/

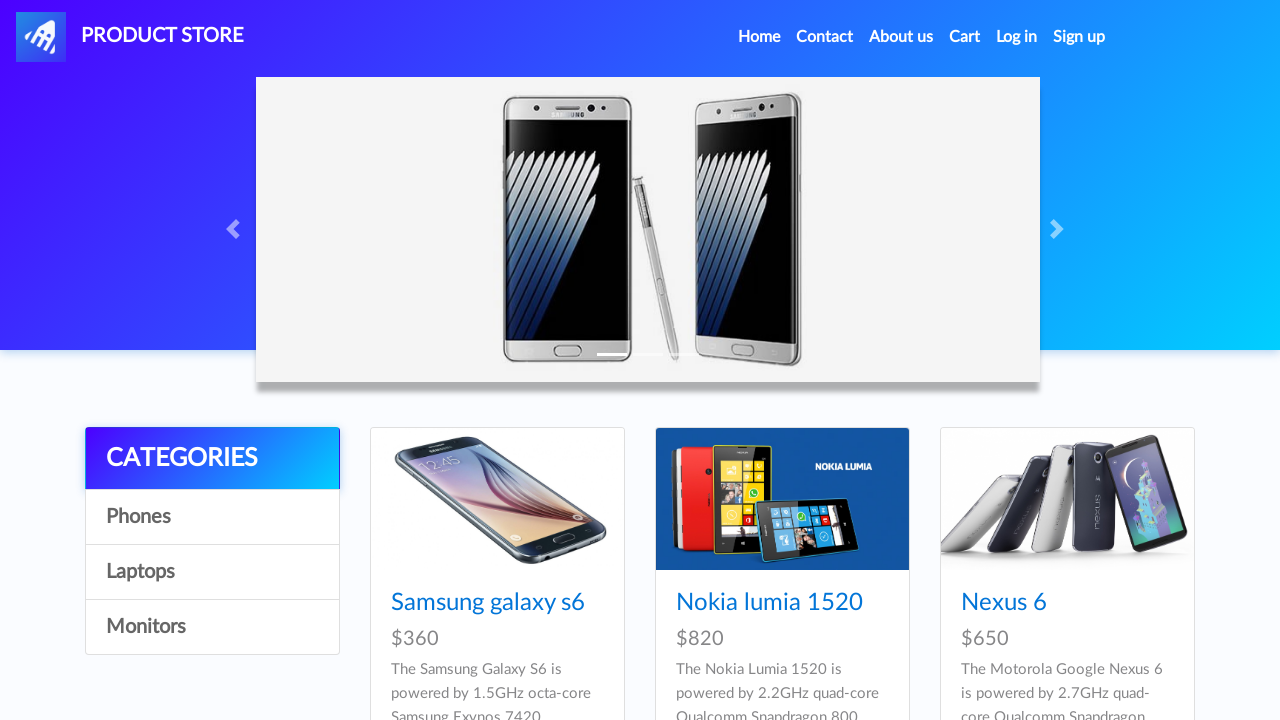

Clicked on Phones menu category at (212, 517) on a:has-text('Phones')
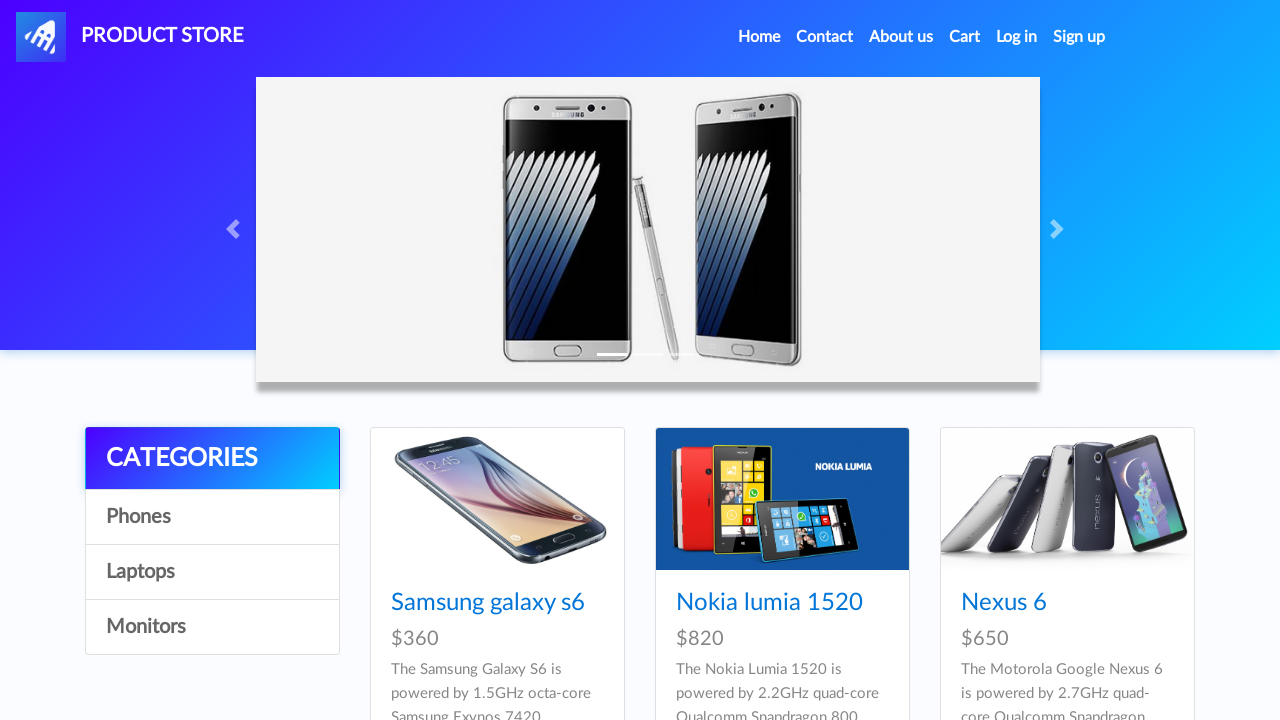

Waited 2 seconds for Phones category to load
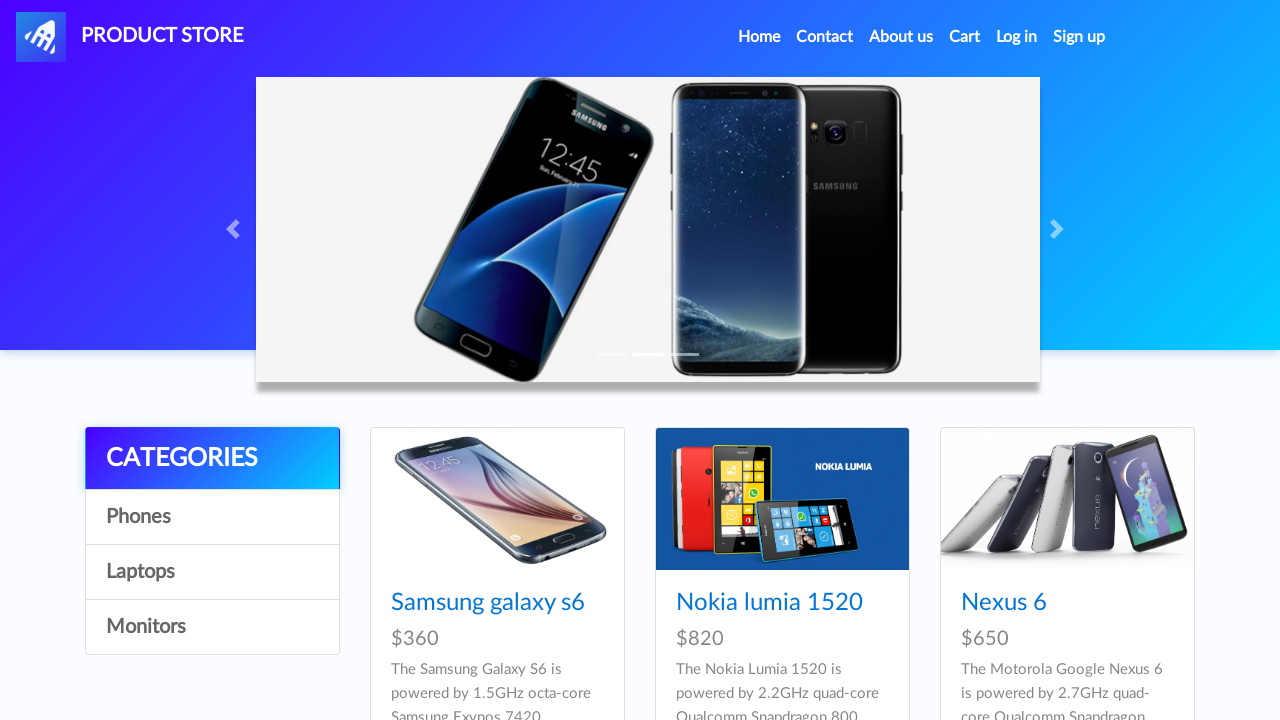

Clicked on Laptops menu category at (212, 572) on a:has-text('Laptops')
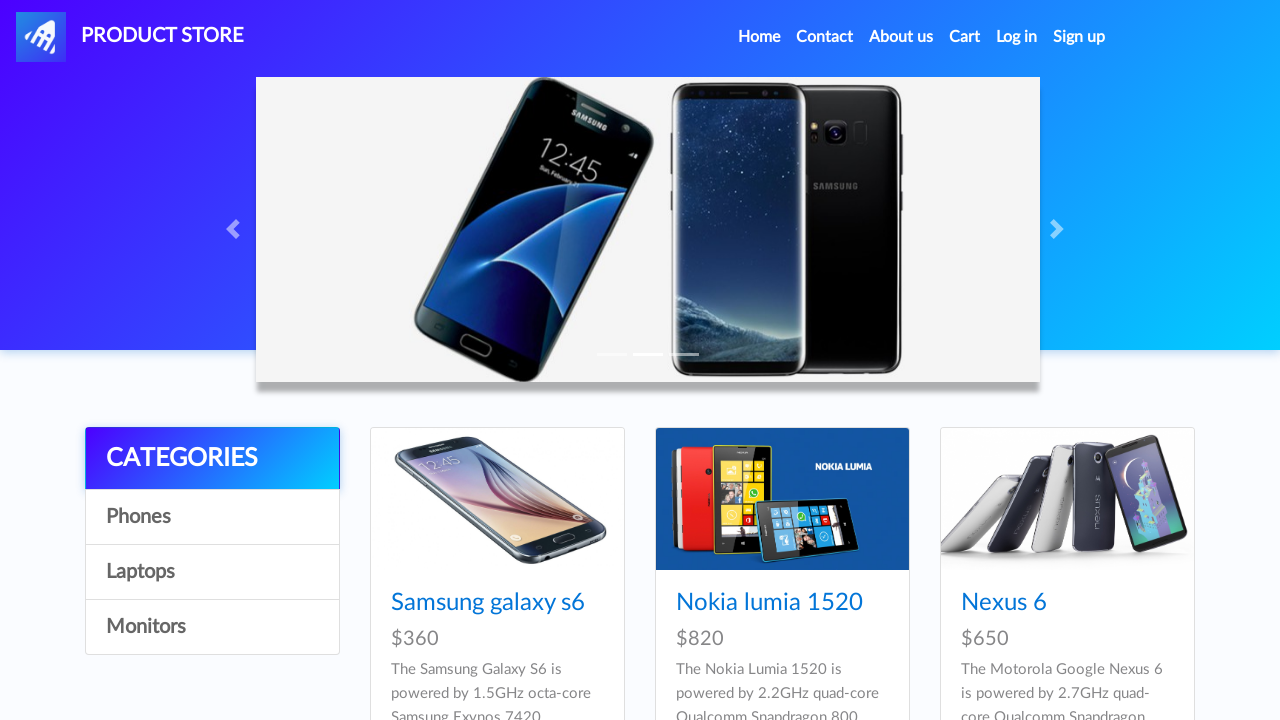

Waited 2 seconds for Laptops category to load
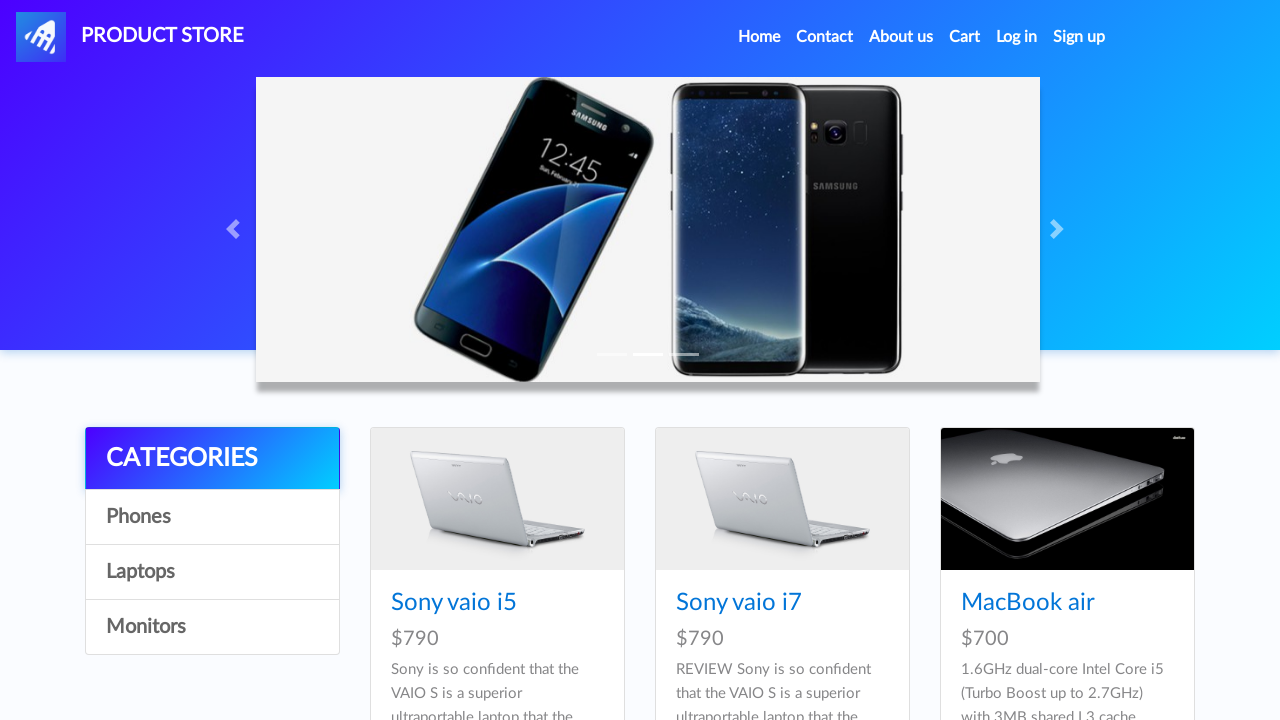

Clicked on Monitors menu category at (212, 627) on a:has-text('Monitors')
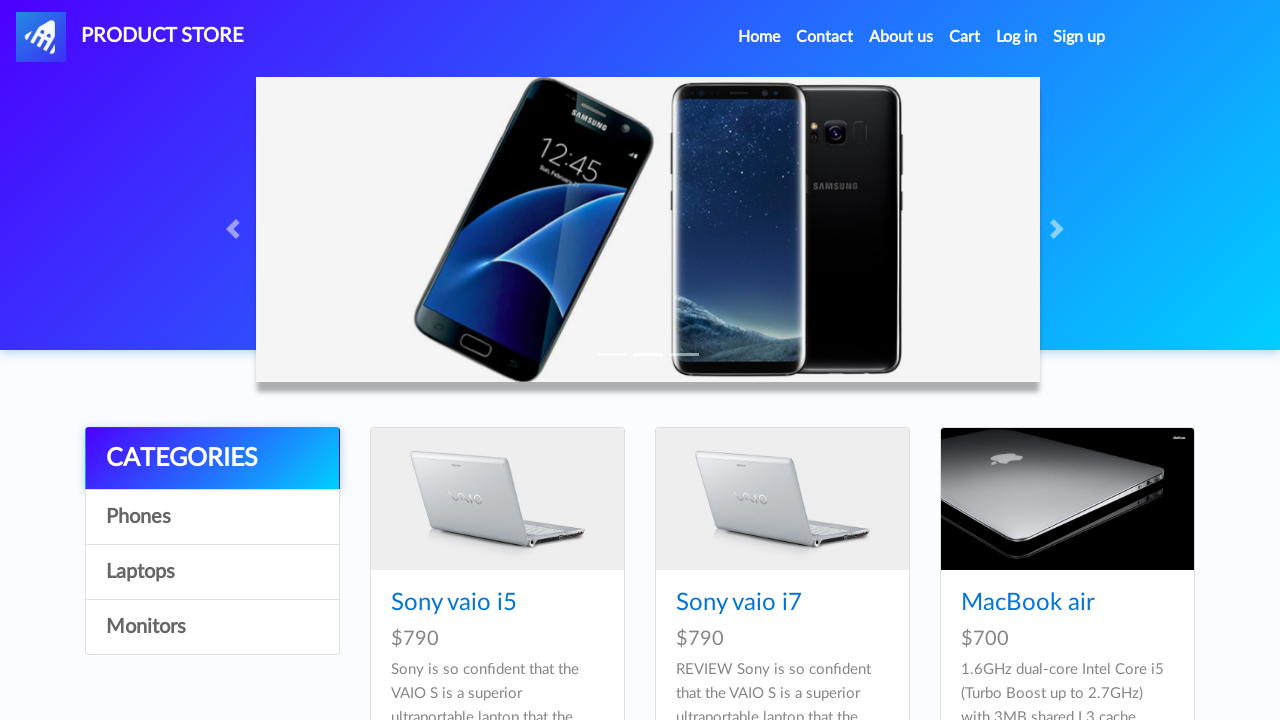

Waited 2 seconds for Monitors category to load
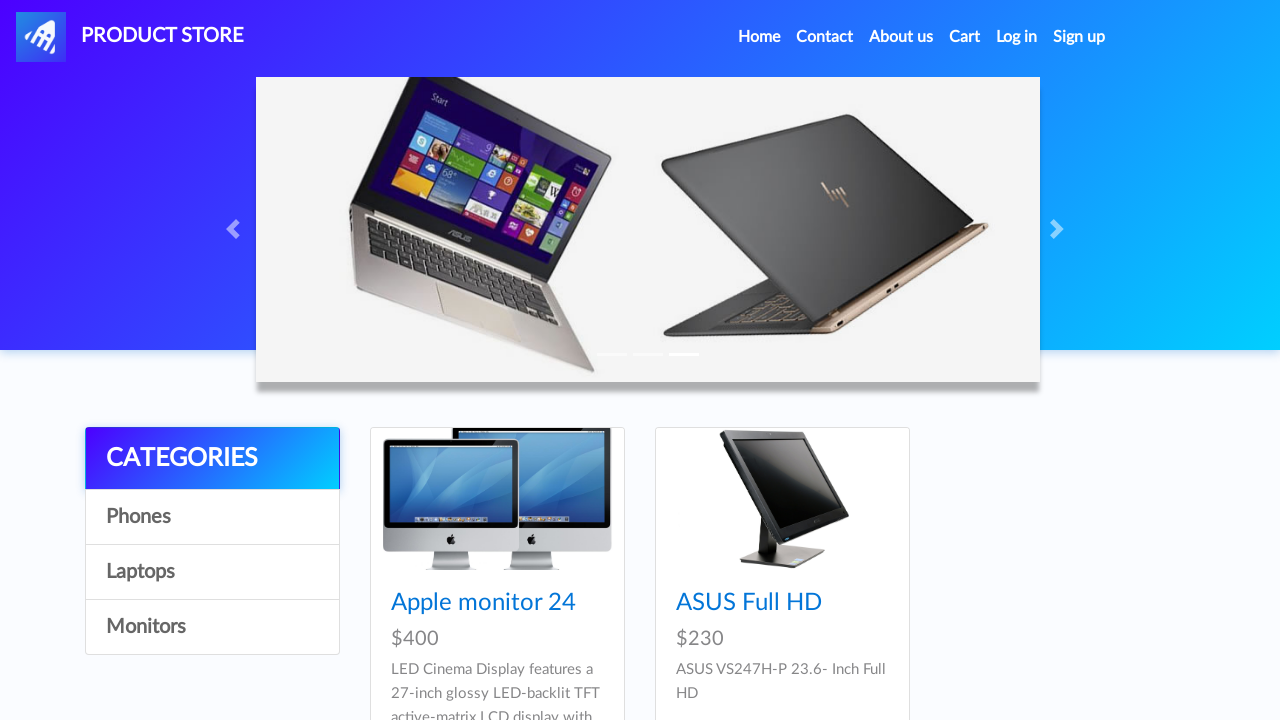

Waited for Apple monitor 24 product to appear
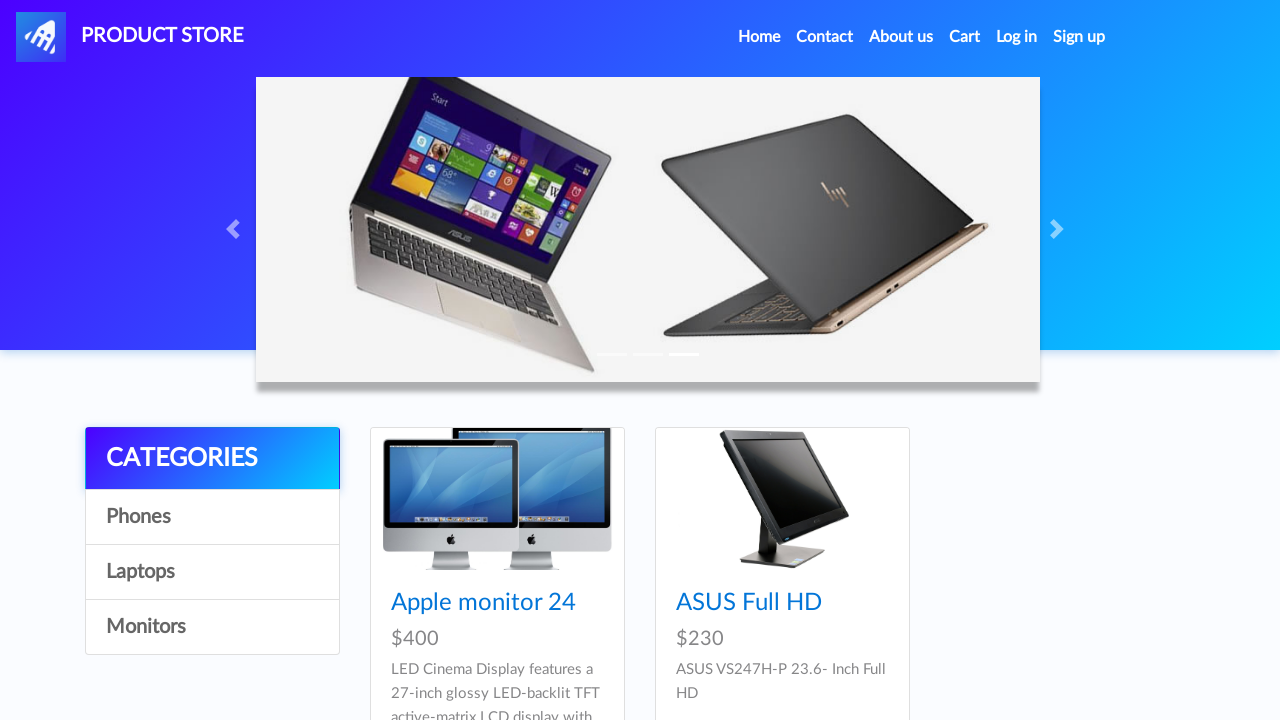

Retrieved text content from Apple monitor 24 product link
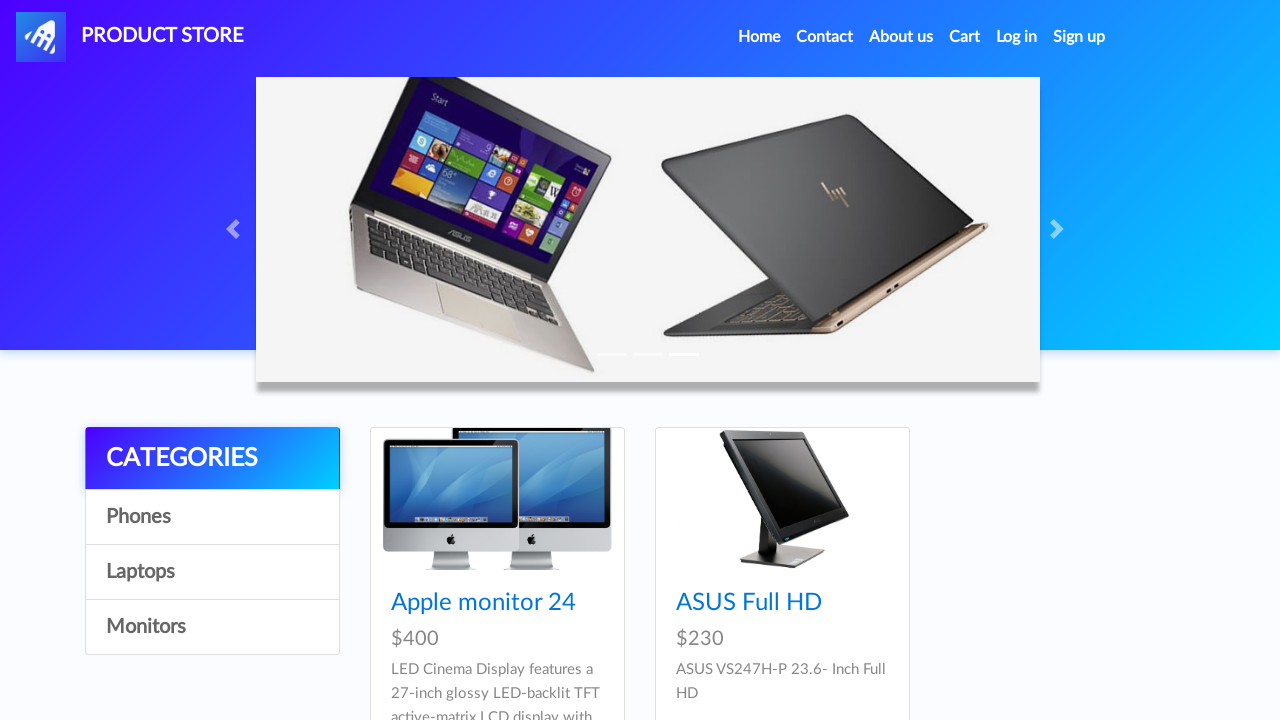

Verified that Apple monitor 24 product is displayed correctly
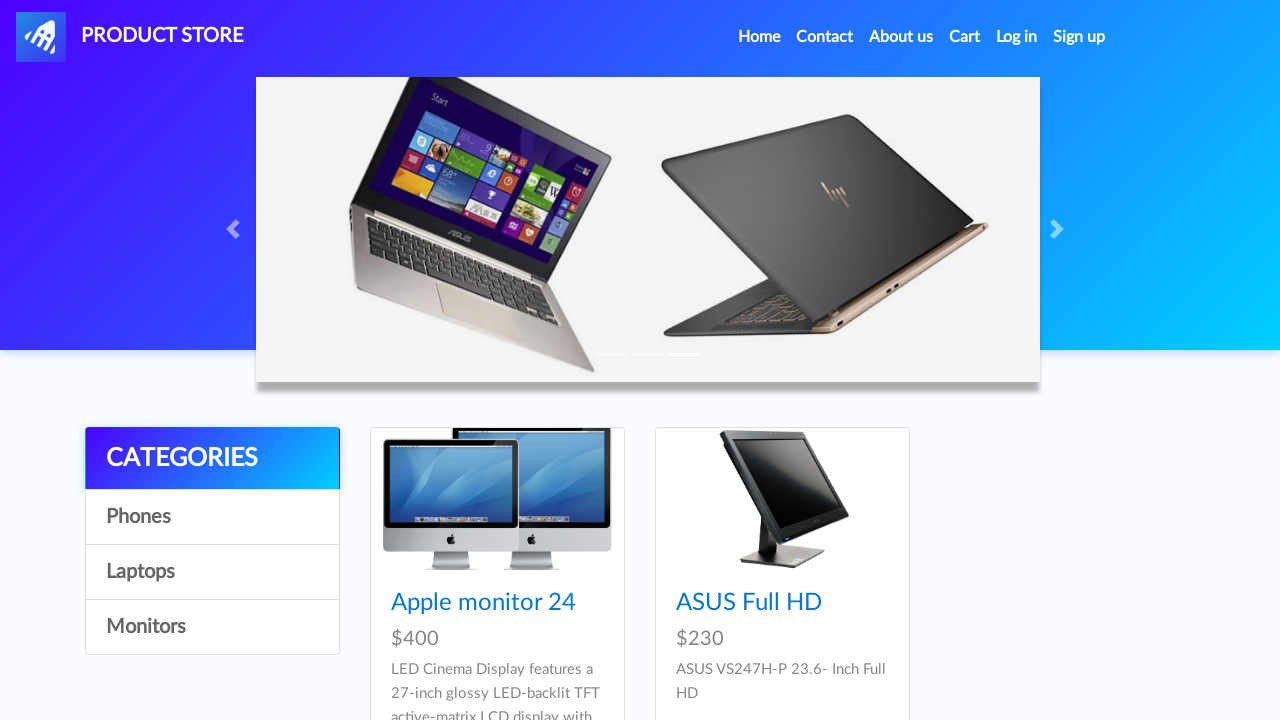

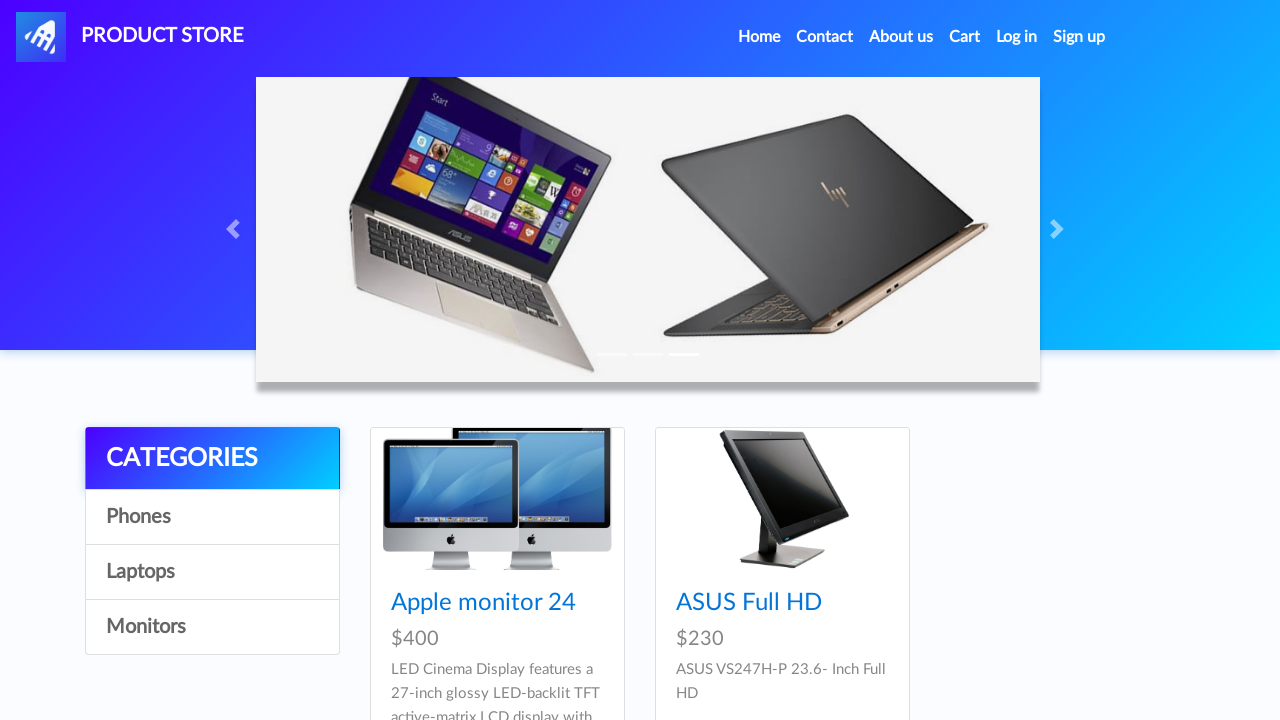